Verifies that the application loads correctly and displays the ABC operation table with specific characters

Starting URL: https://ambitious-sky-0d3acbd03.azurestaticapps.net/k4.html

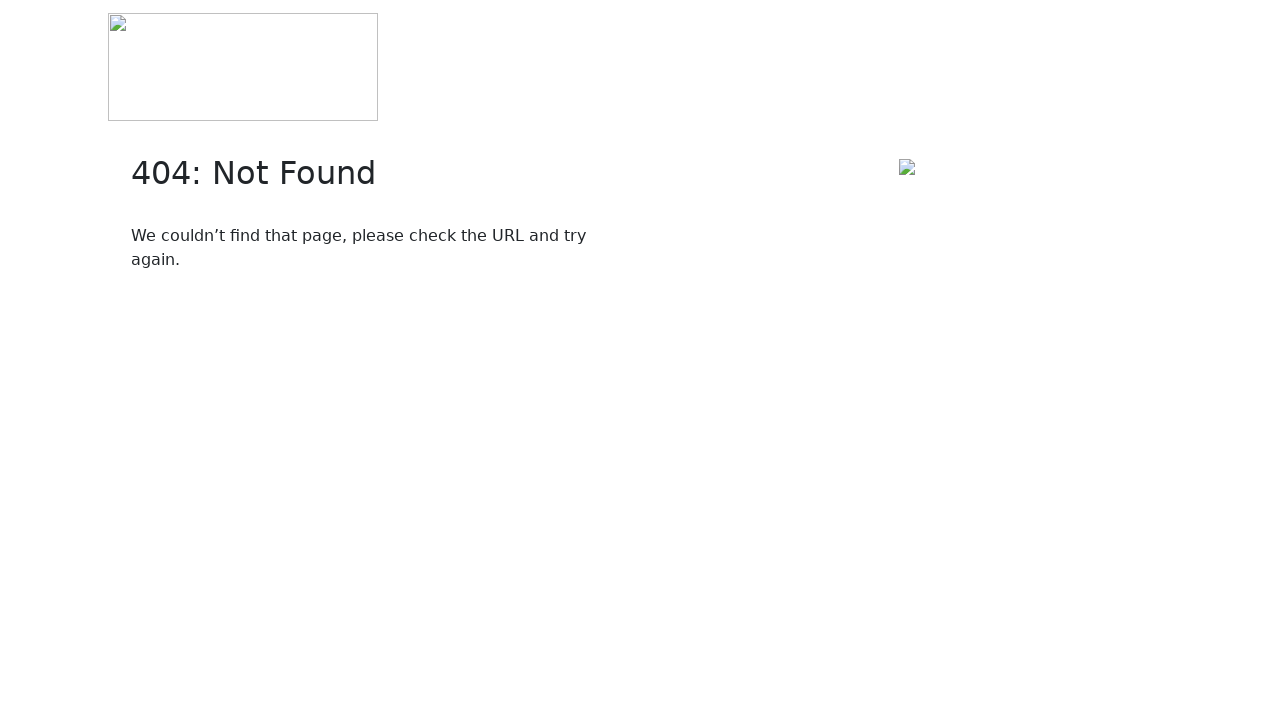

Navigated to dropdown test page
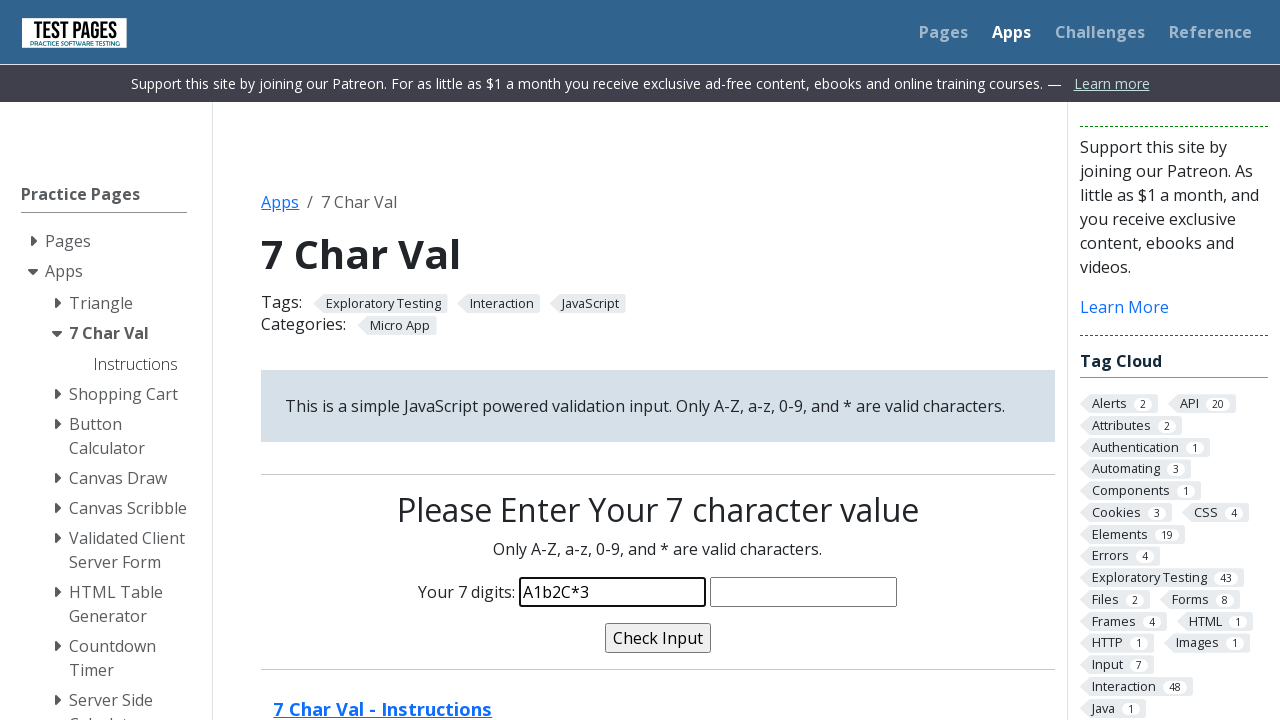

Located state dropdown element
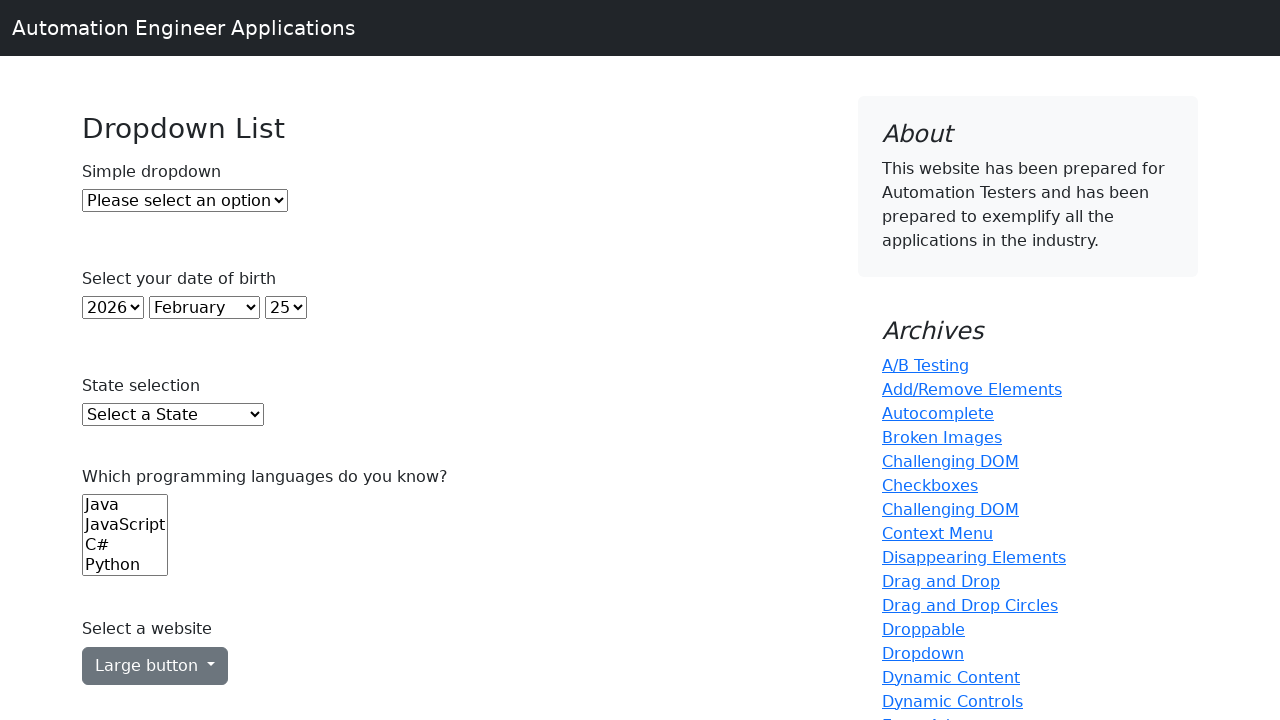

Selected Alaska from state dropdown using keyboard input
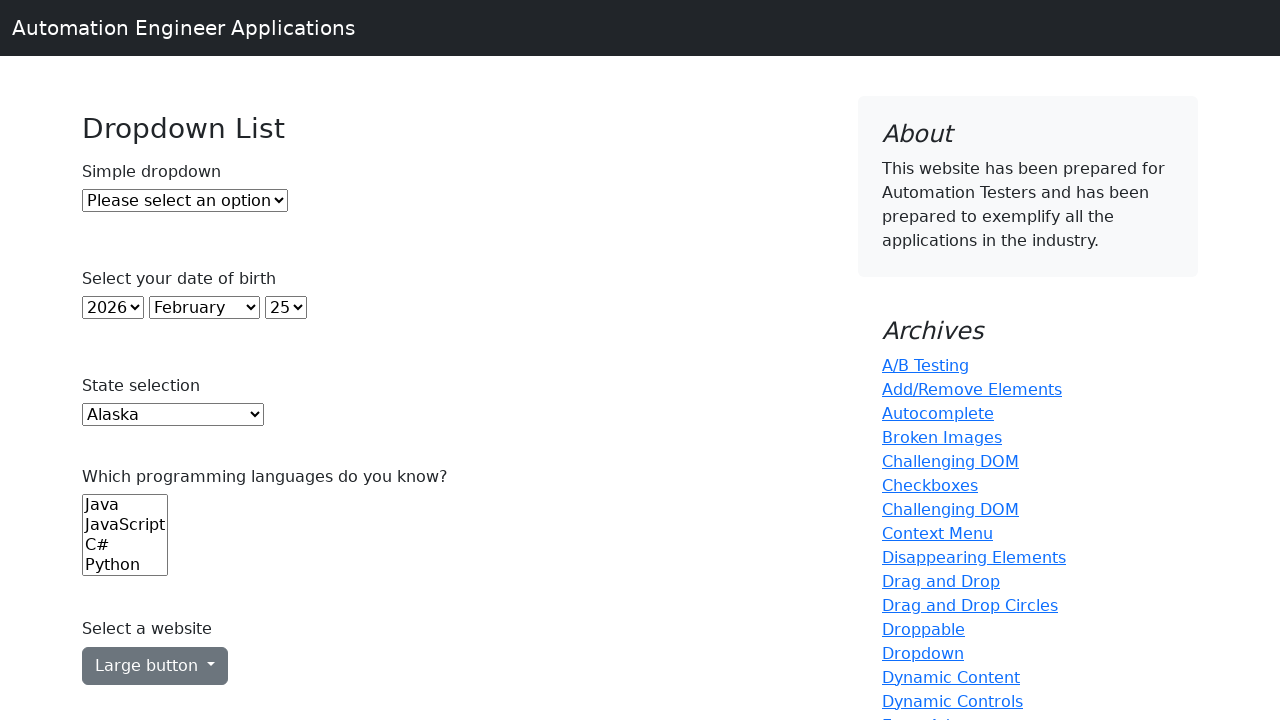

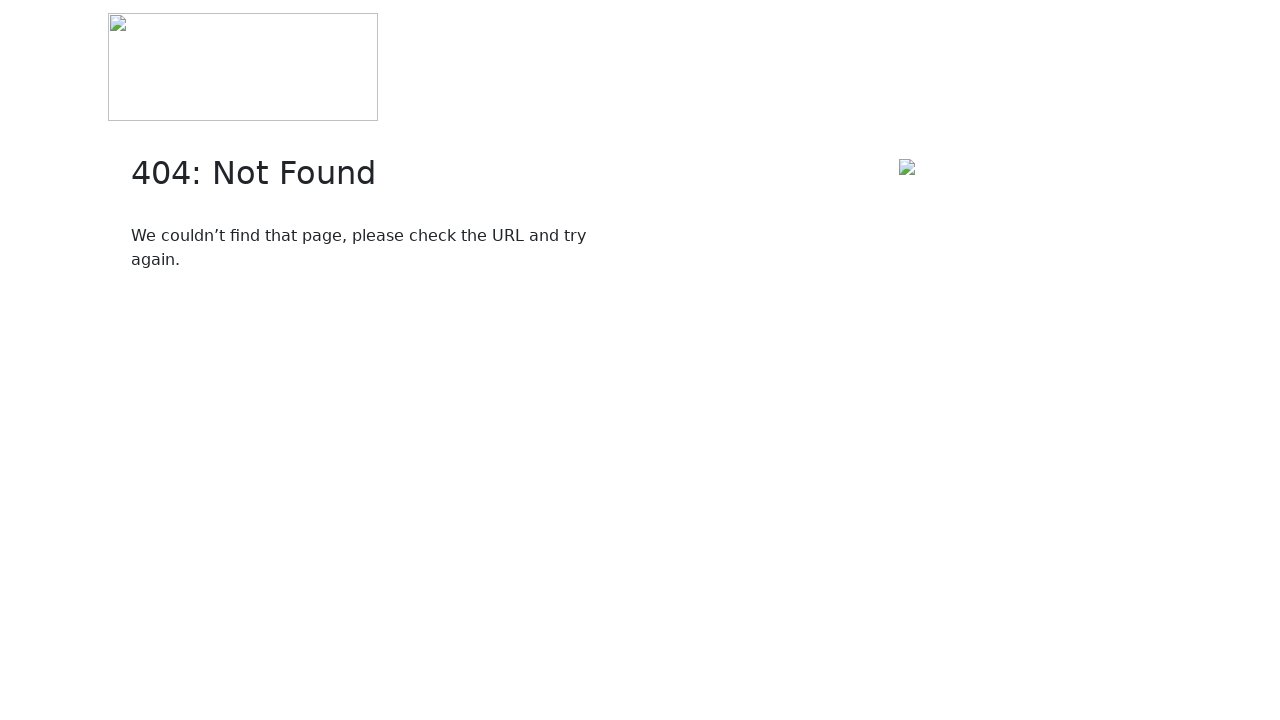